Tests the text box form on DemoQA by filling in full name, email, current address, and permanent address fields, then submitting and verifying the output displays the entered values.

Starting URL: https://demoqa.com/text-box

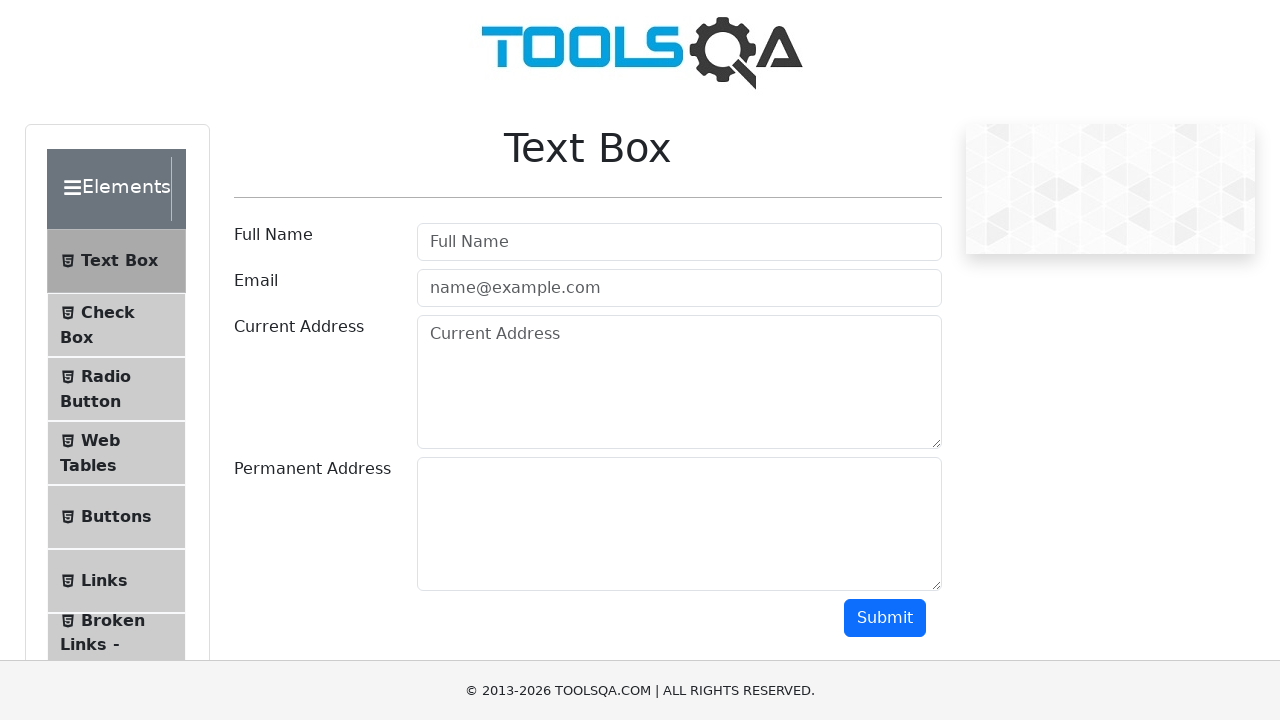

Filled full name field with 'qwerty qwerty' on #userName
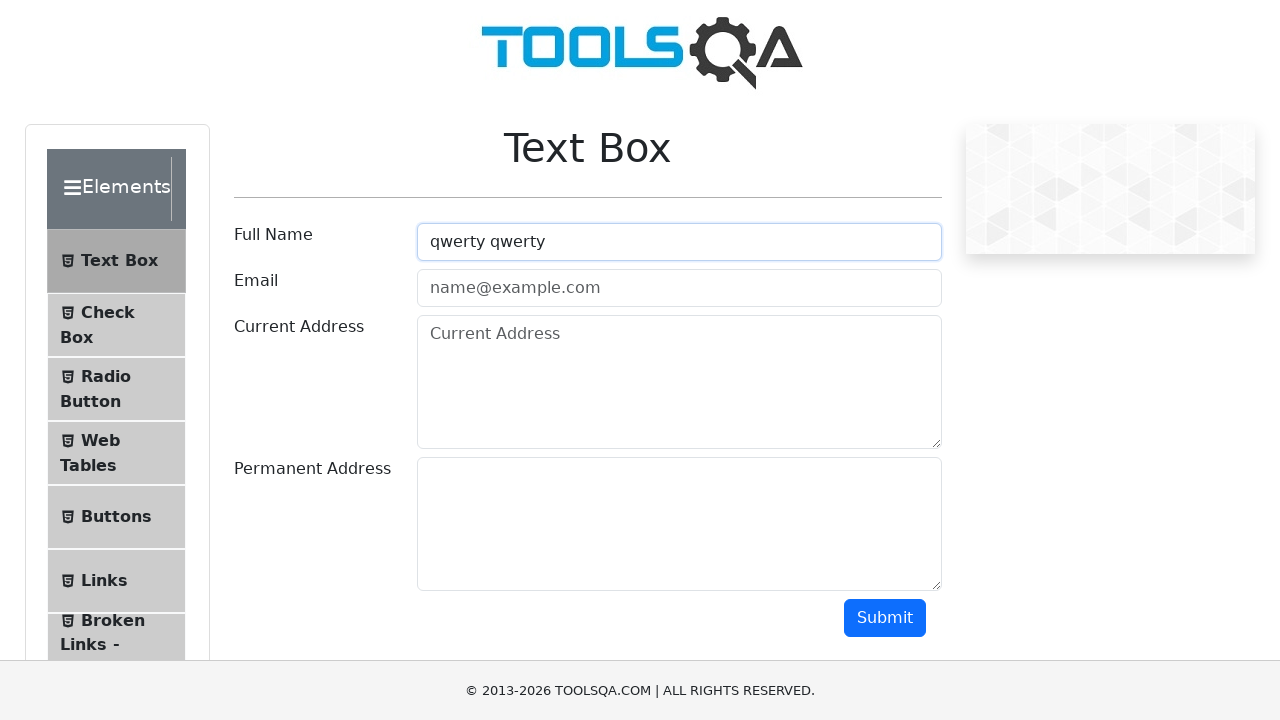

Filled email field with 'qwerty@gmail.com' on #userEmail
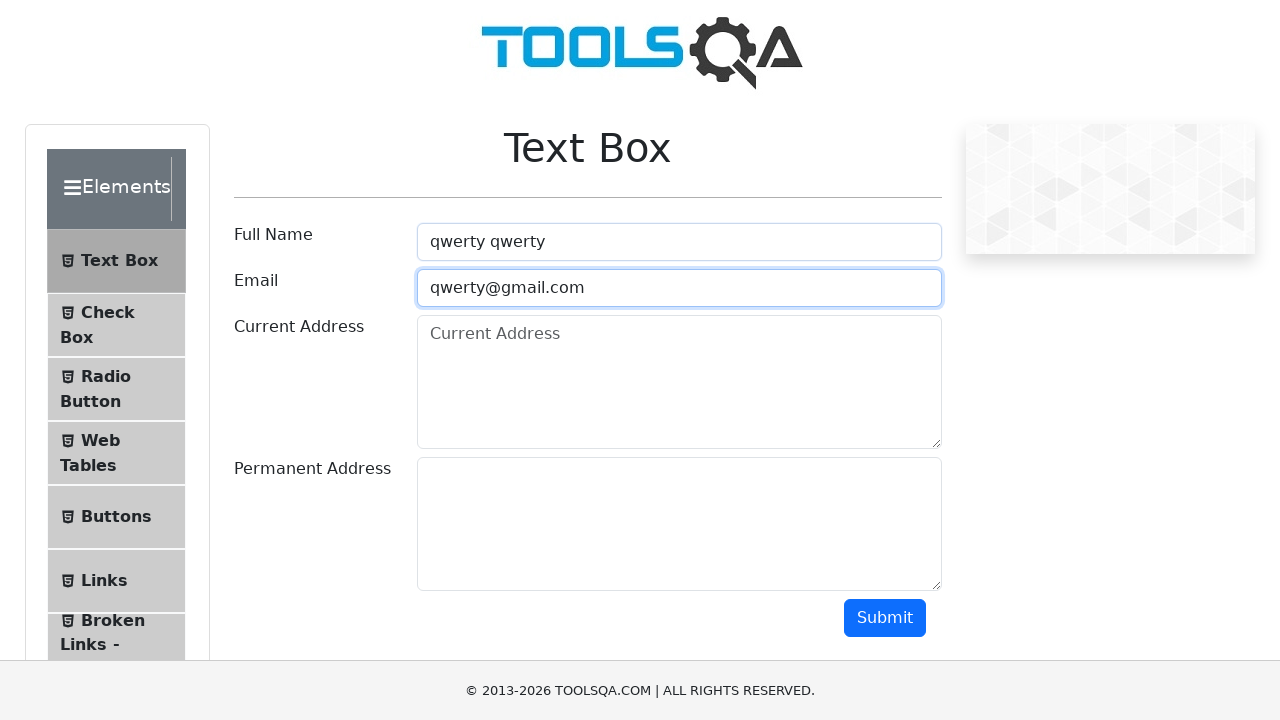

Filled current address field with 'qwerty 142' on #currentAddress
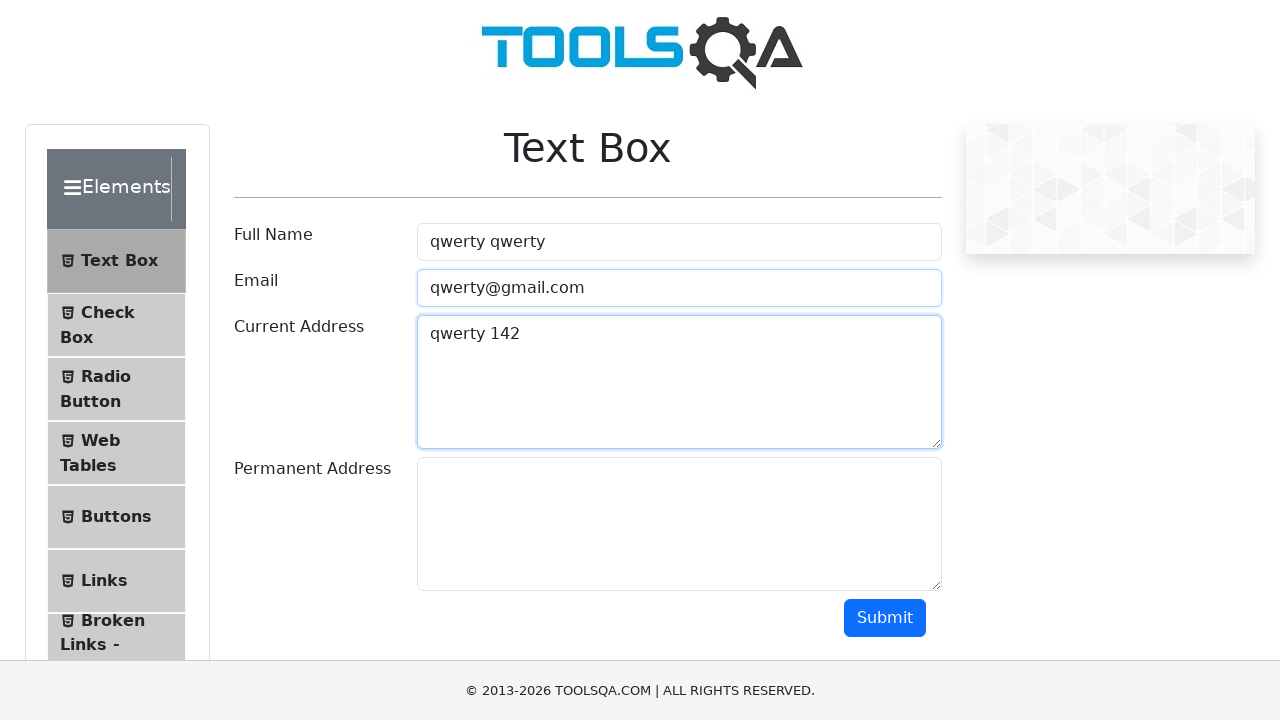

Filled permanent address field with 'Berlin n/a' on #permanentAddress
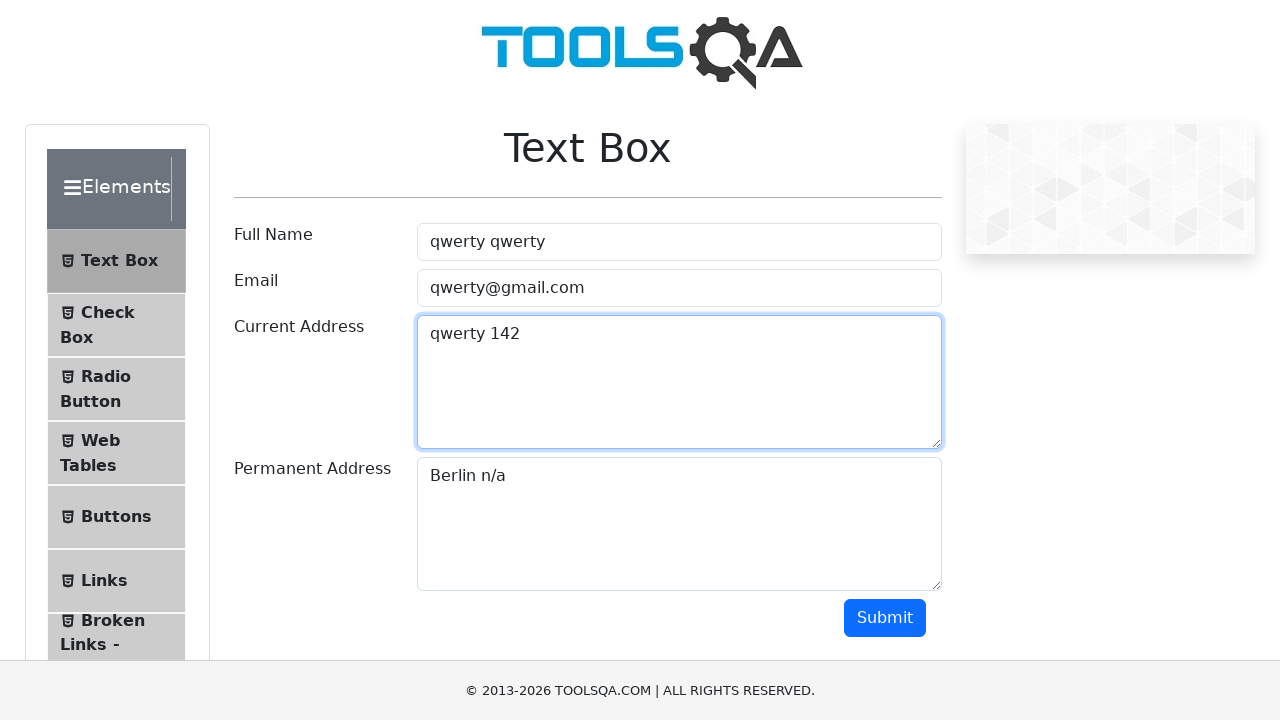

Clicked submit button at (885, 618) on #submit
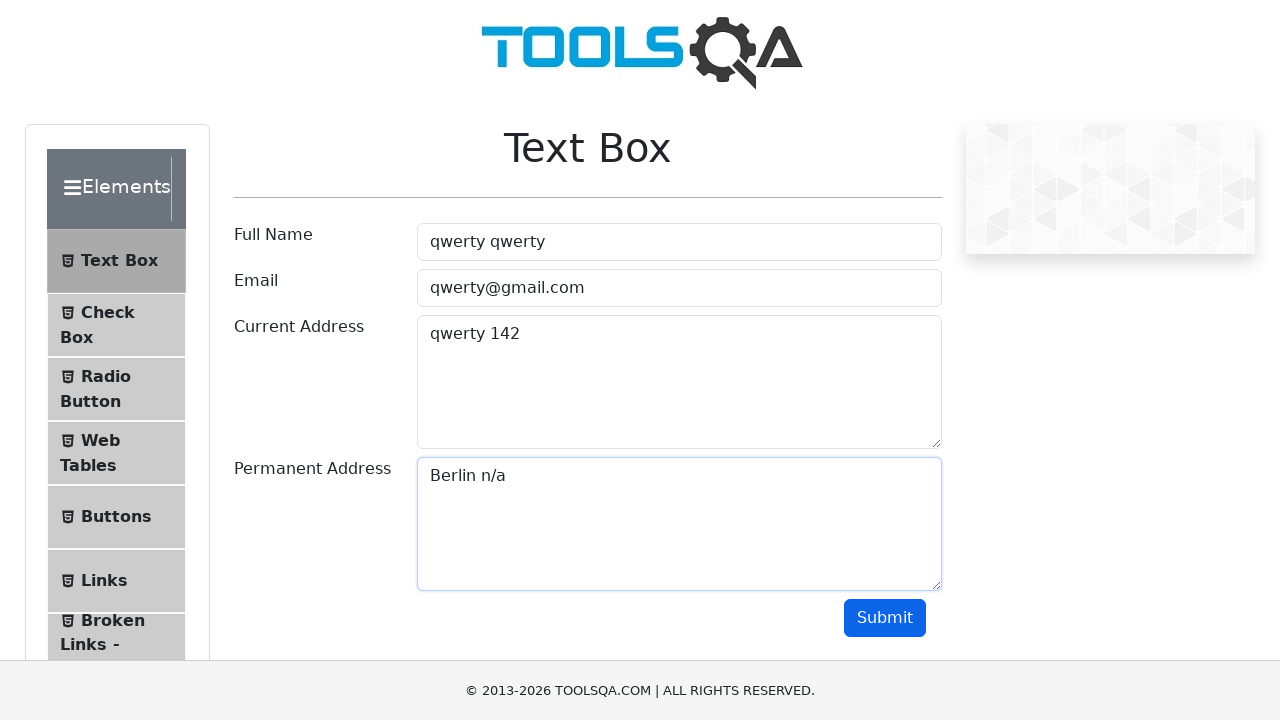

Output section is now visible
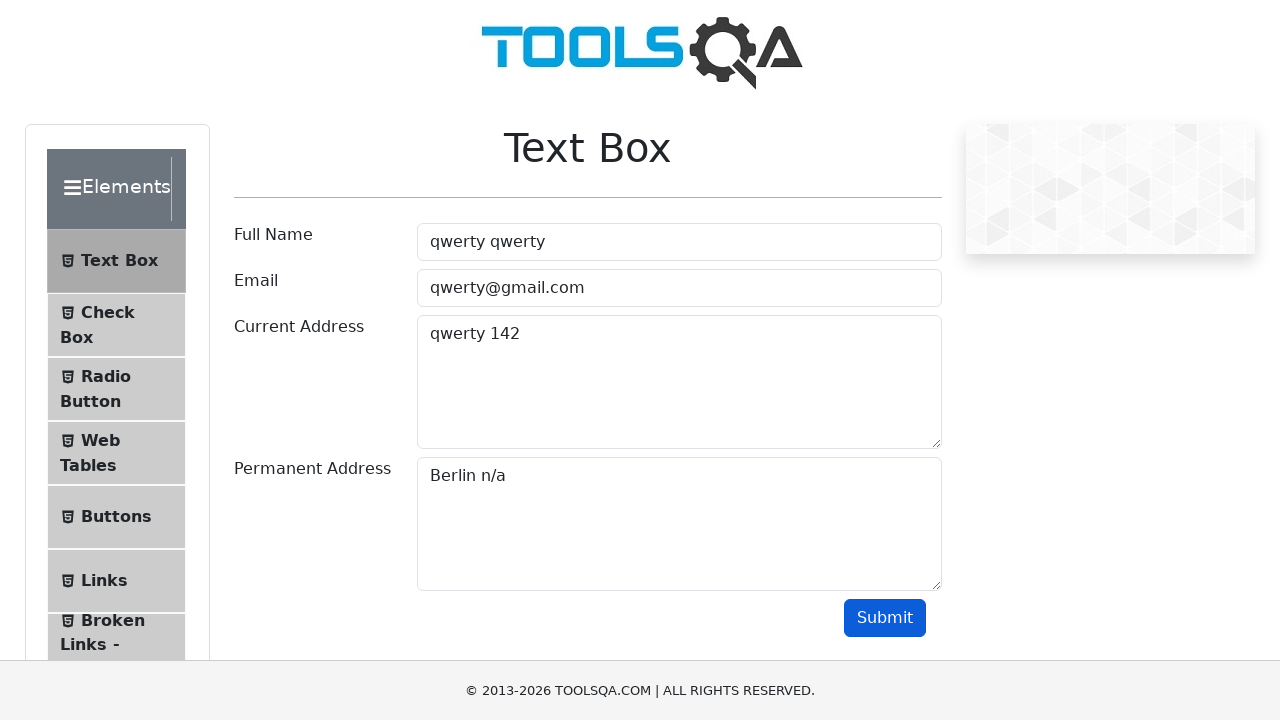

Retrieved output name field text
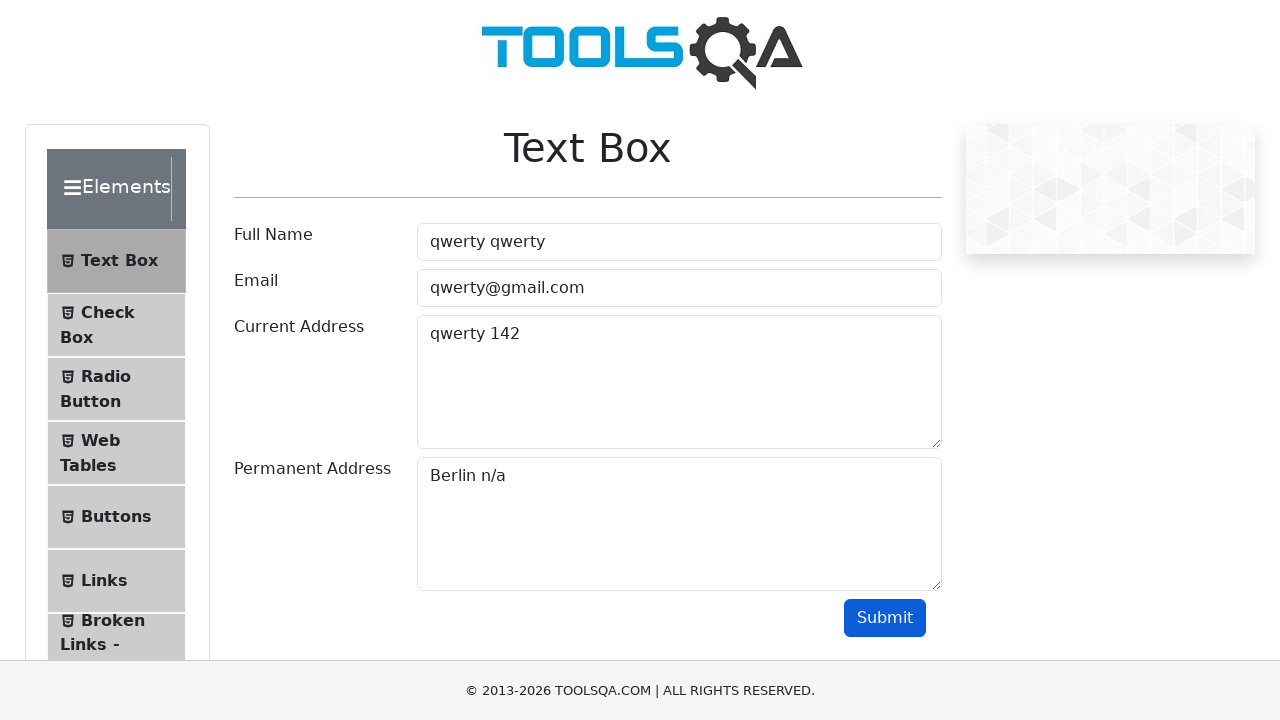

Retrieved output email field text
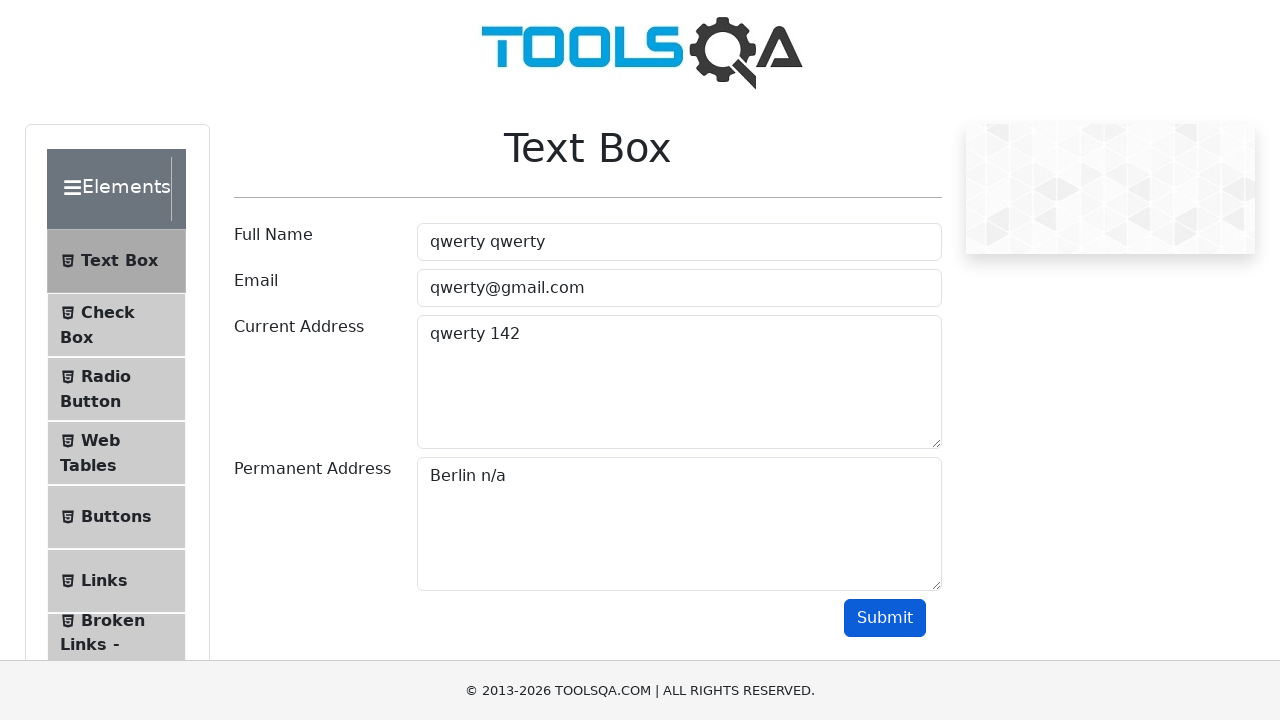

Retrieved output current address field text
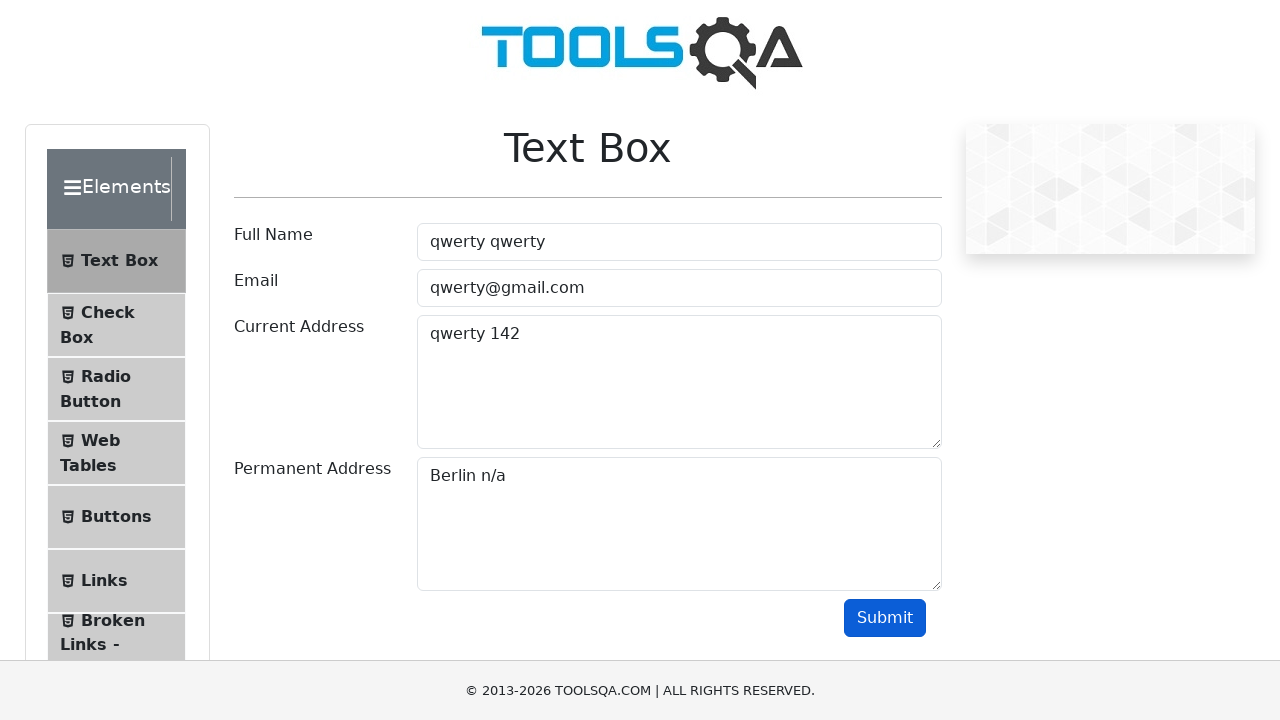

Retrieved output permanent address field text
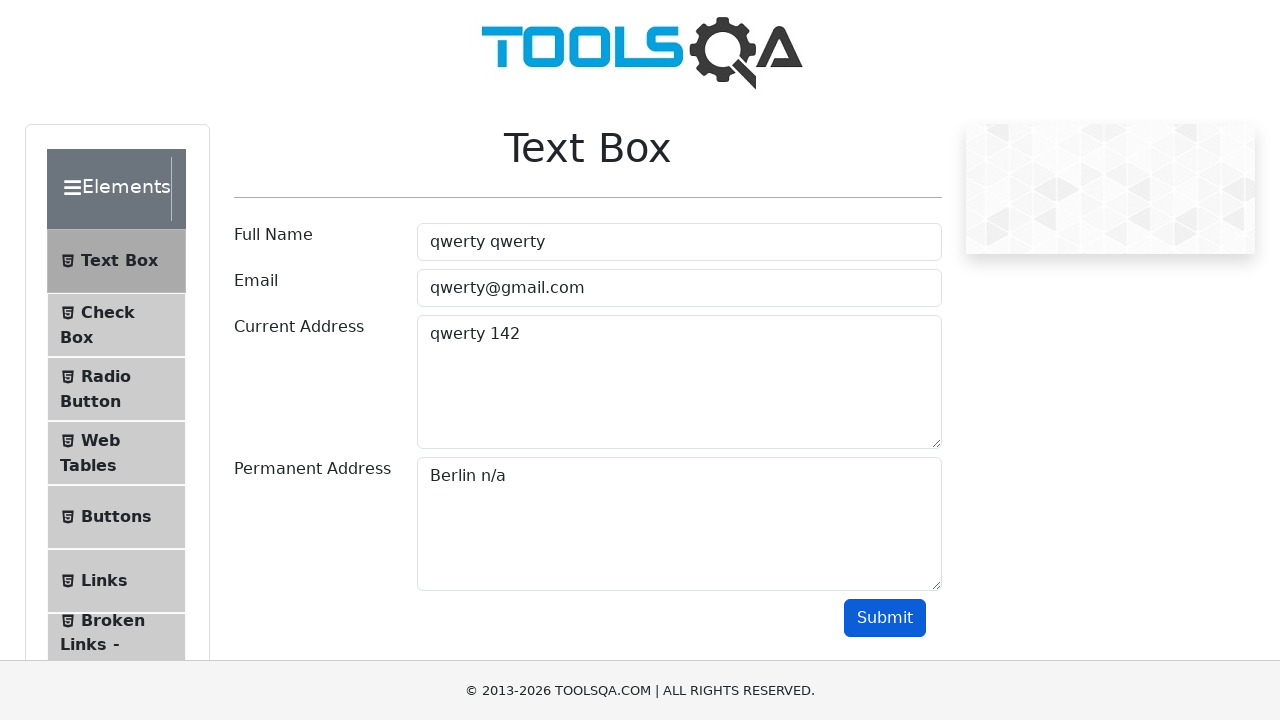

Assertion passed: full name 'qwerty qwerty' found in output
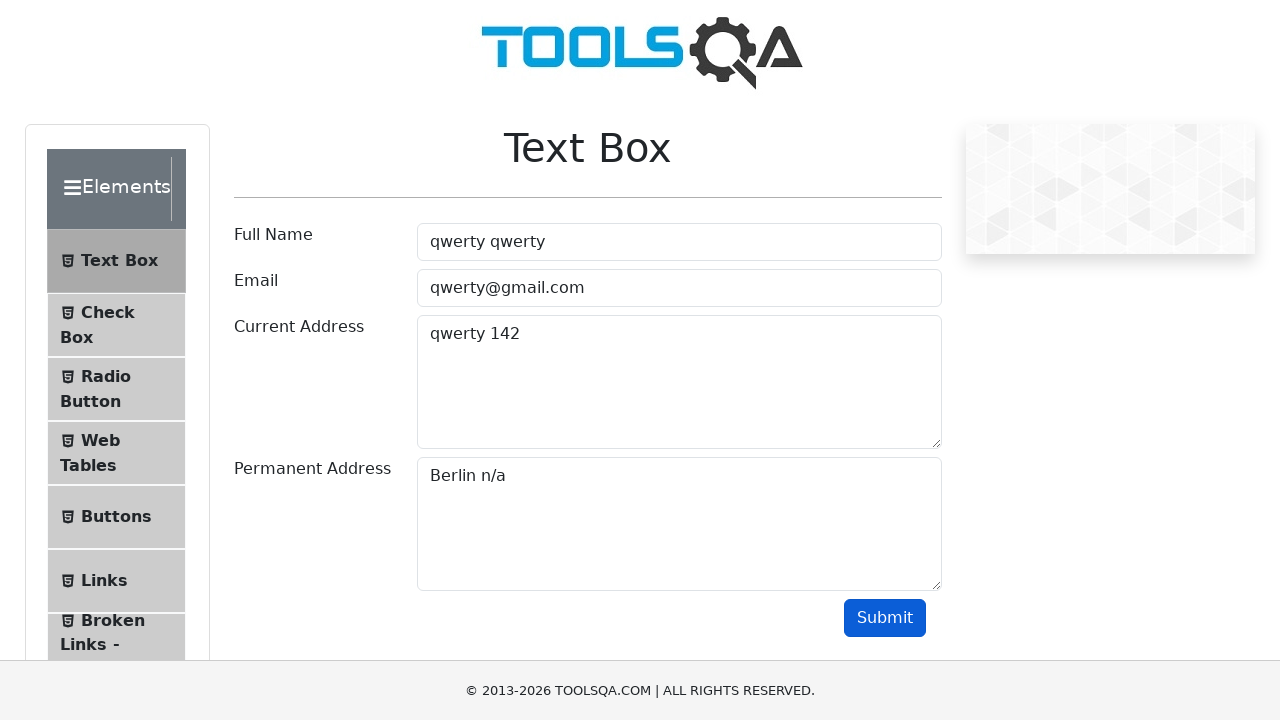

Assertion passed: email 'qwerty@gmail.com' found in output
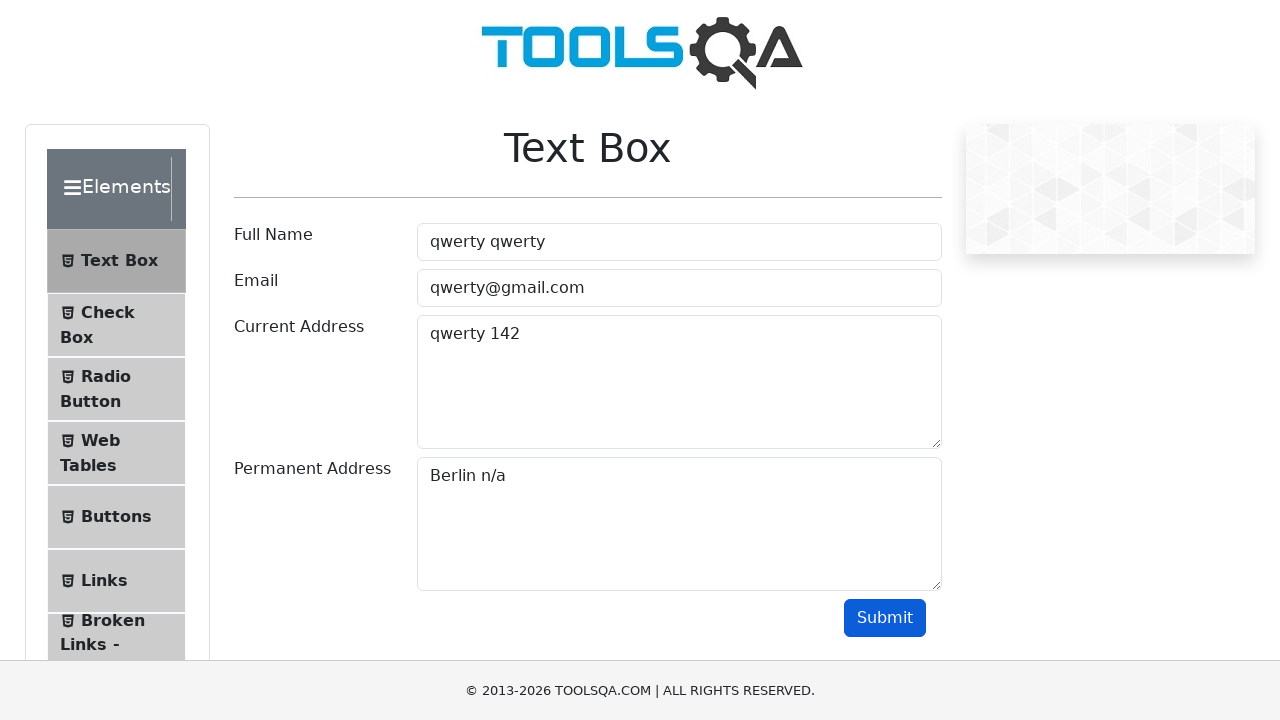

Assertion passed: current address 'qwerty 142' found in output
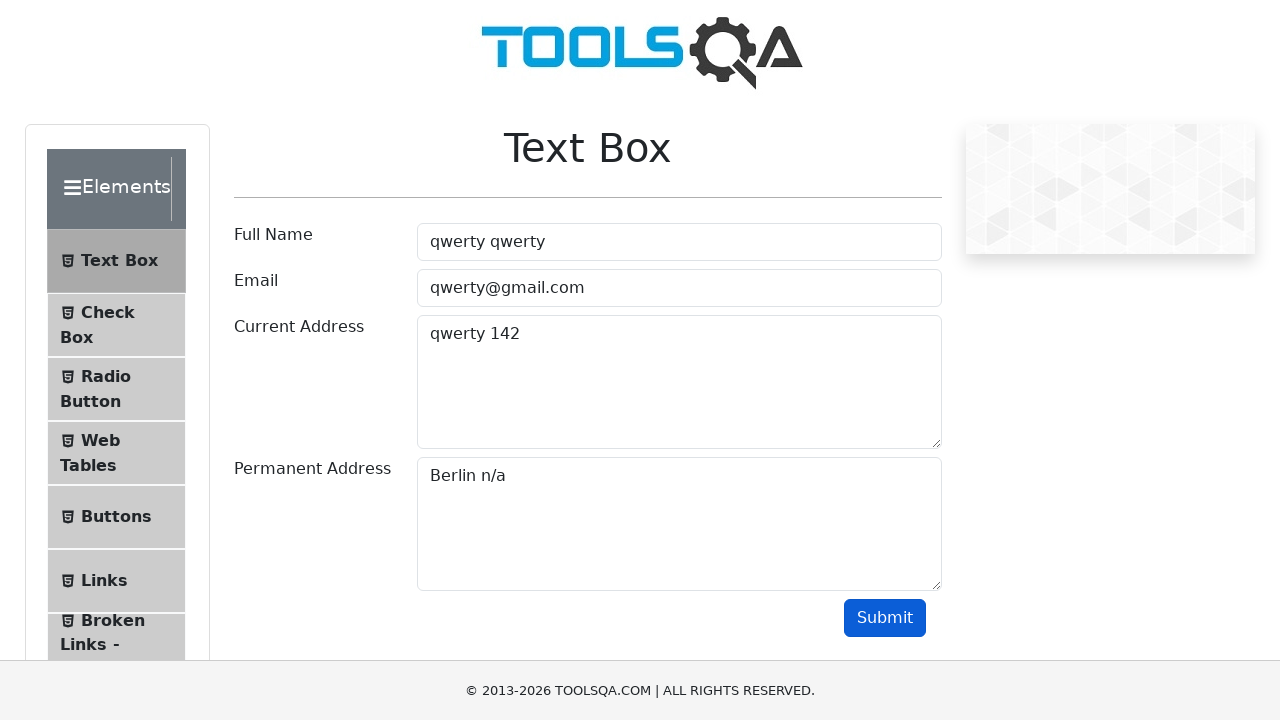

Assertion passed: permanent address 'Berlin n/a' found in output
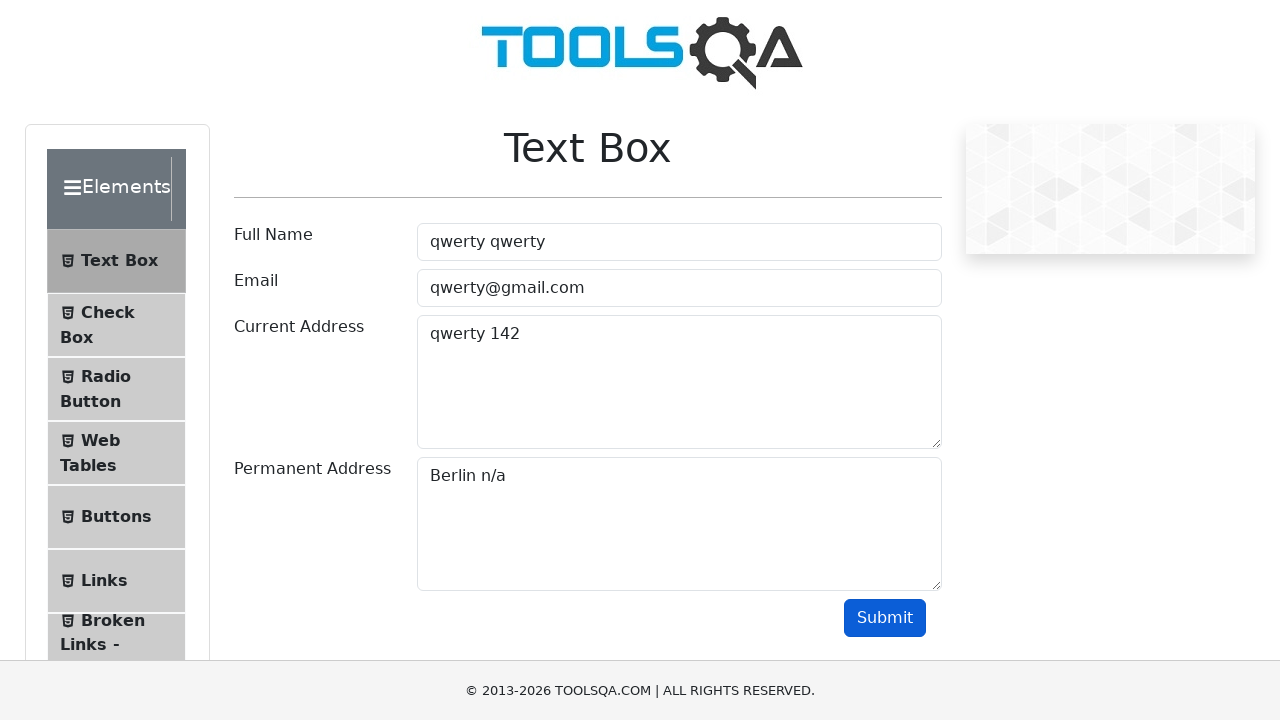

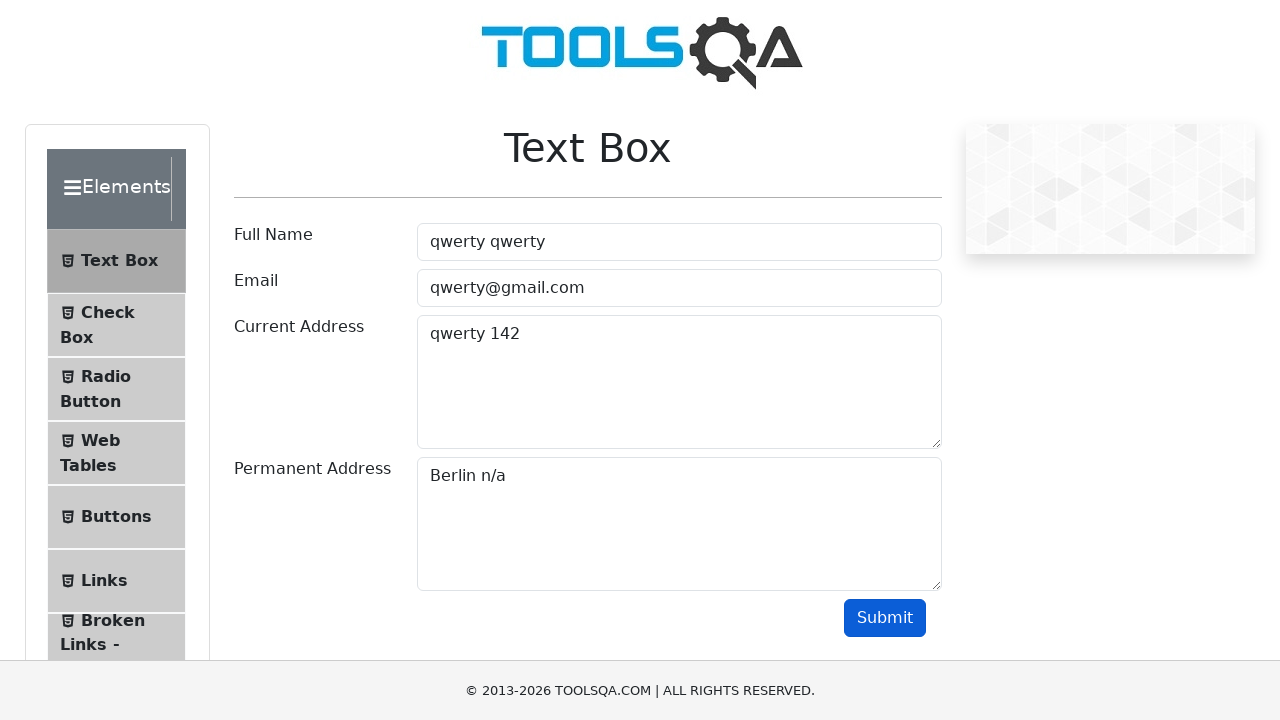